Navigates to the Tech With Tim website homepage. This is a minimal test that only loads the page without any further interactions.

Starting URL: https://techwithtim.net

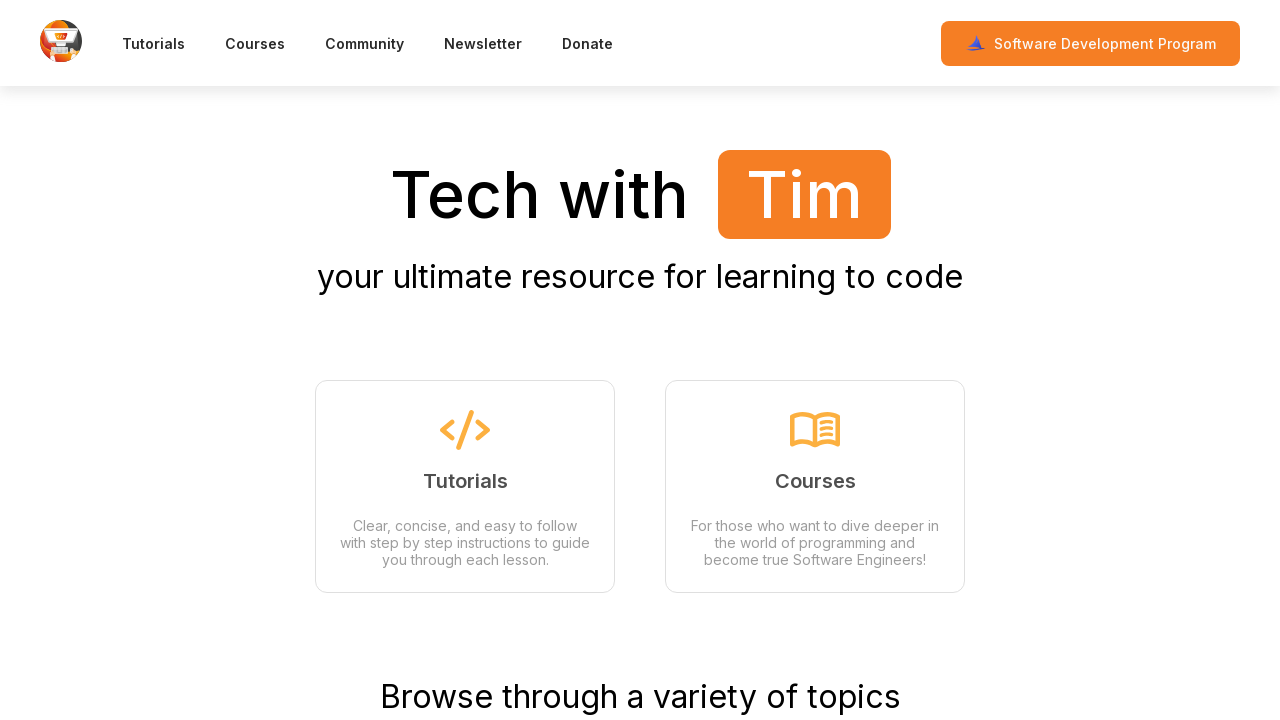

Waited for page to fully load (domcontentloaded)
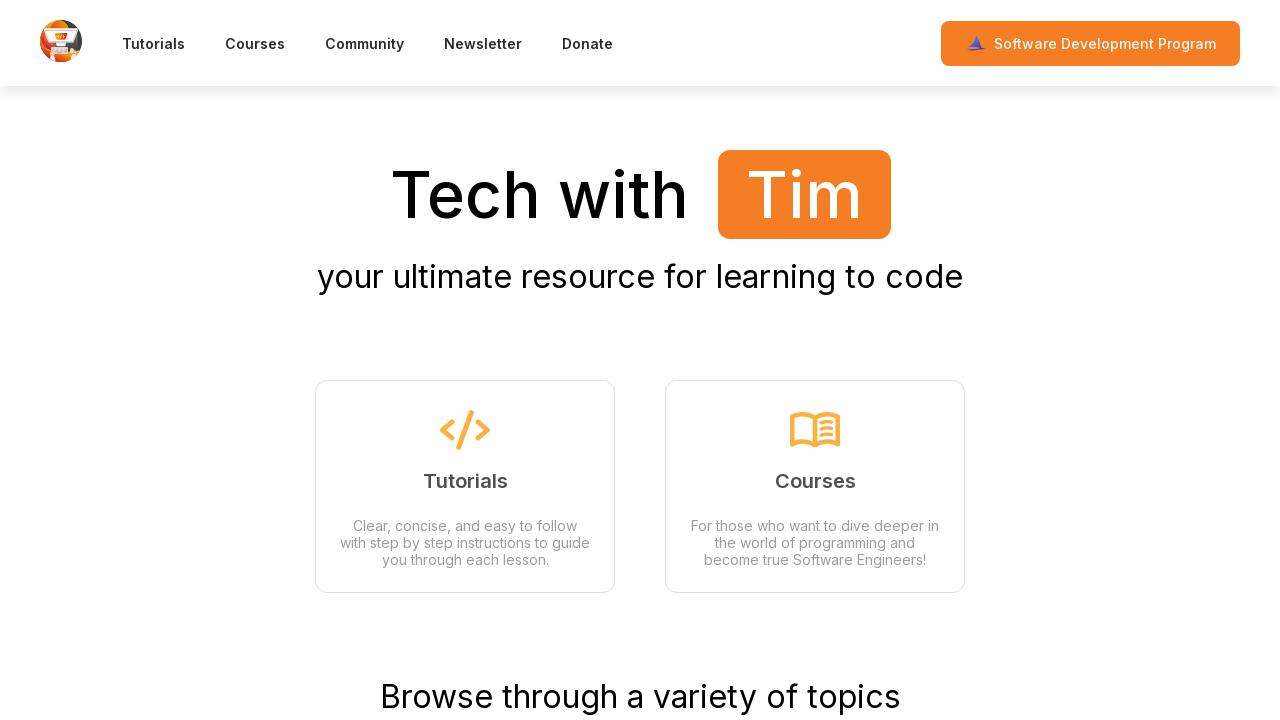

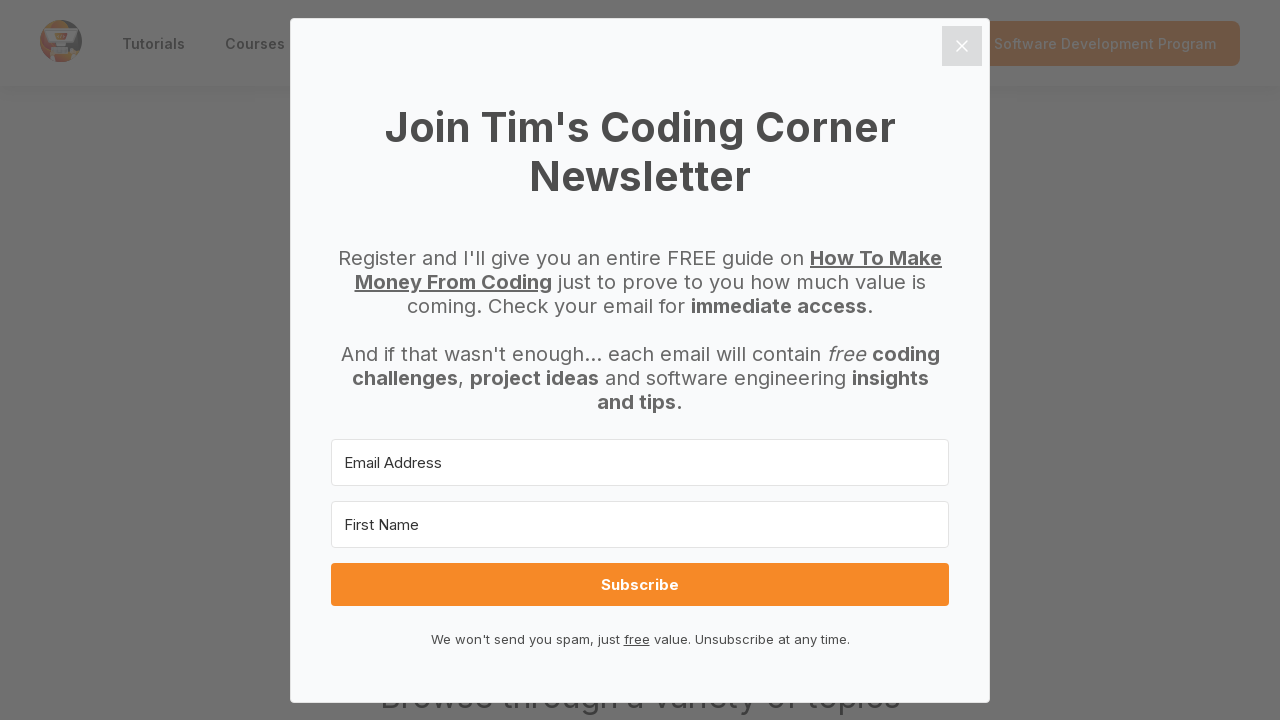